Tests date picker functionality by selecting a specific date (December 25, 2023) using dropdown selects for month and year

Starting URL: https://demoqa.com/date-picker

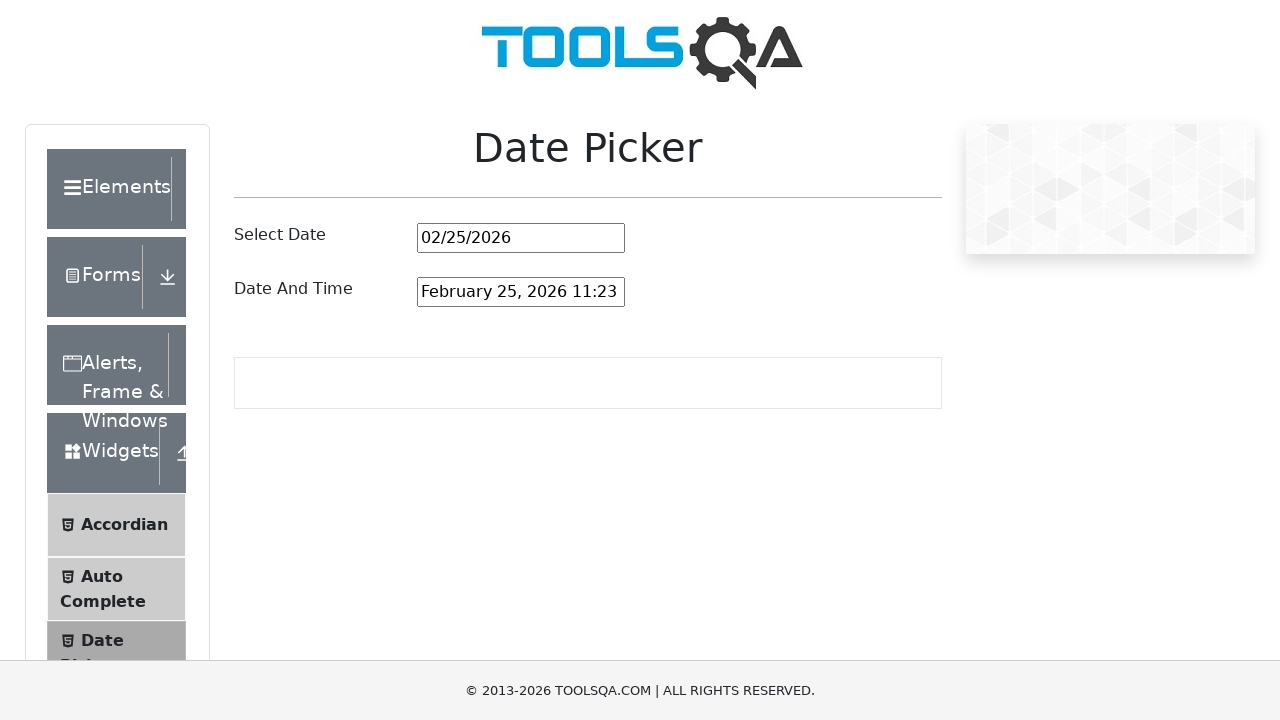

Clicked on date picker input to open the date picker at (521, 238) on #datePickerMonthYearInput
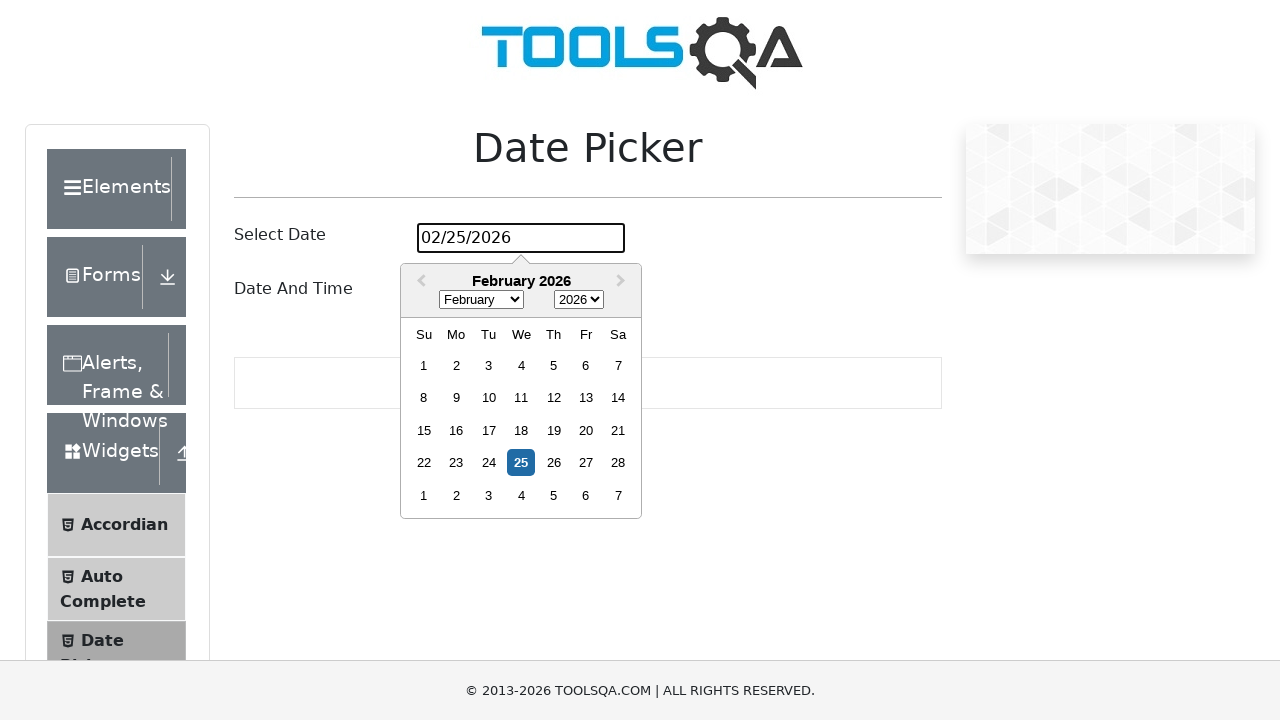

Selected December from month dropdown on select.react-datepicker__month-select
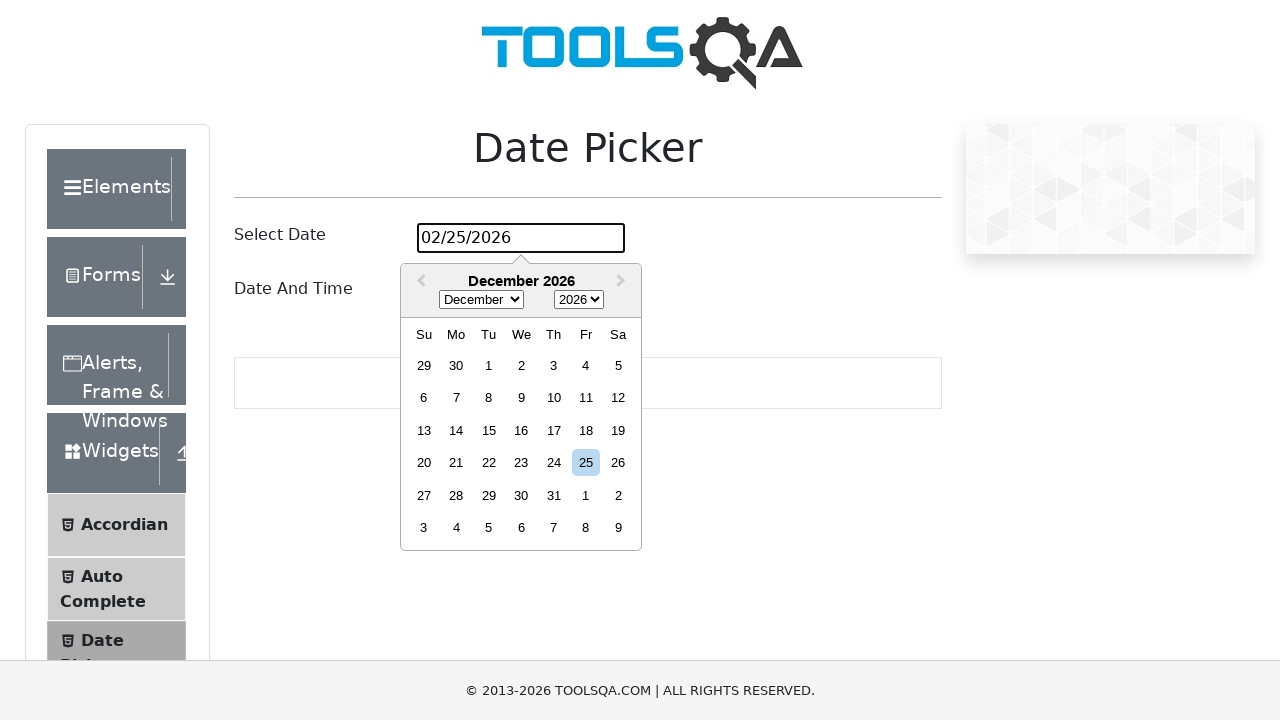

Selected 2023 from year dropdown on select.react-datepicker__year-select
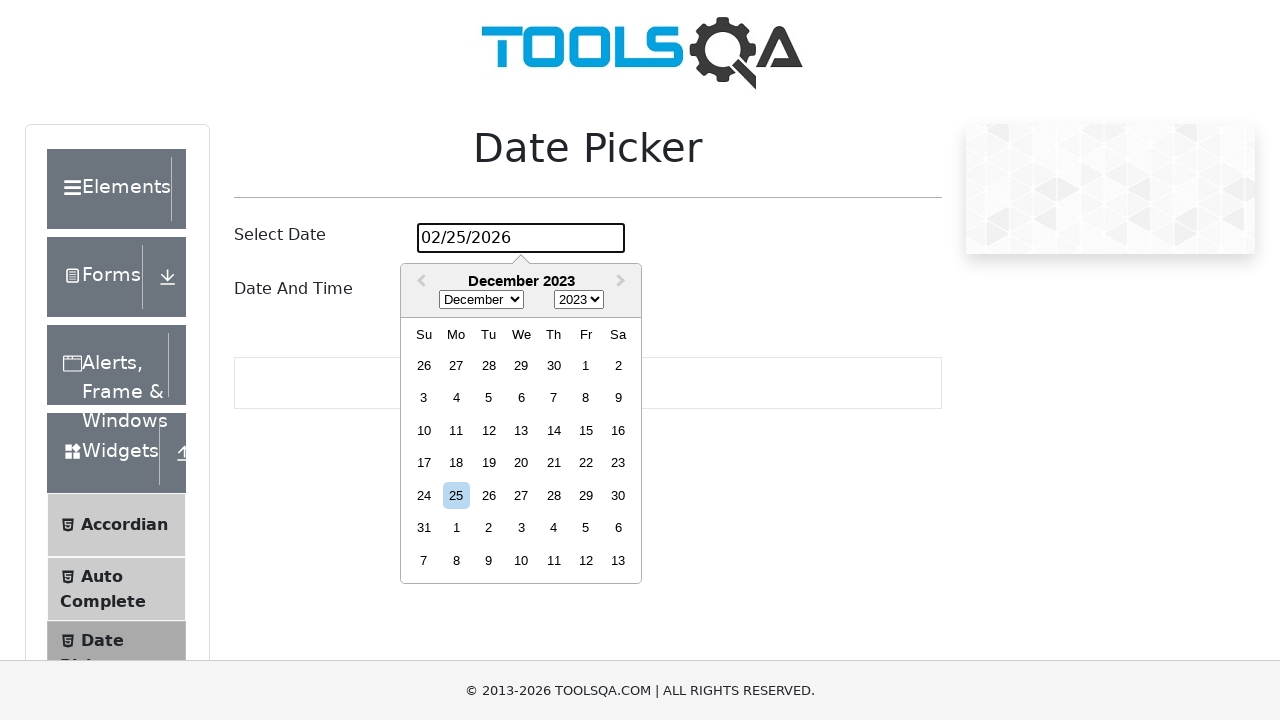

Clicked on day 25 to select December 25, 2023 at (456, 495) on div:text('25')
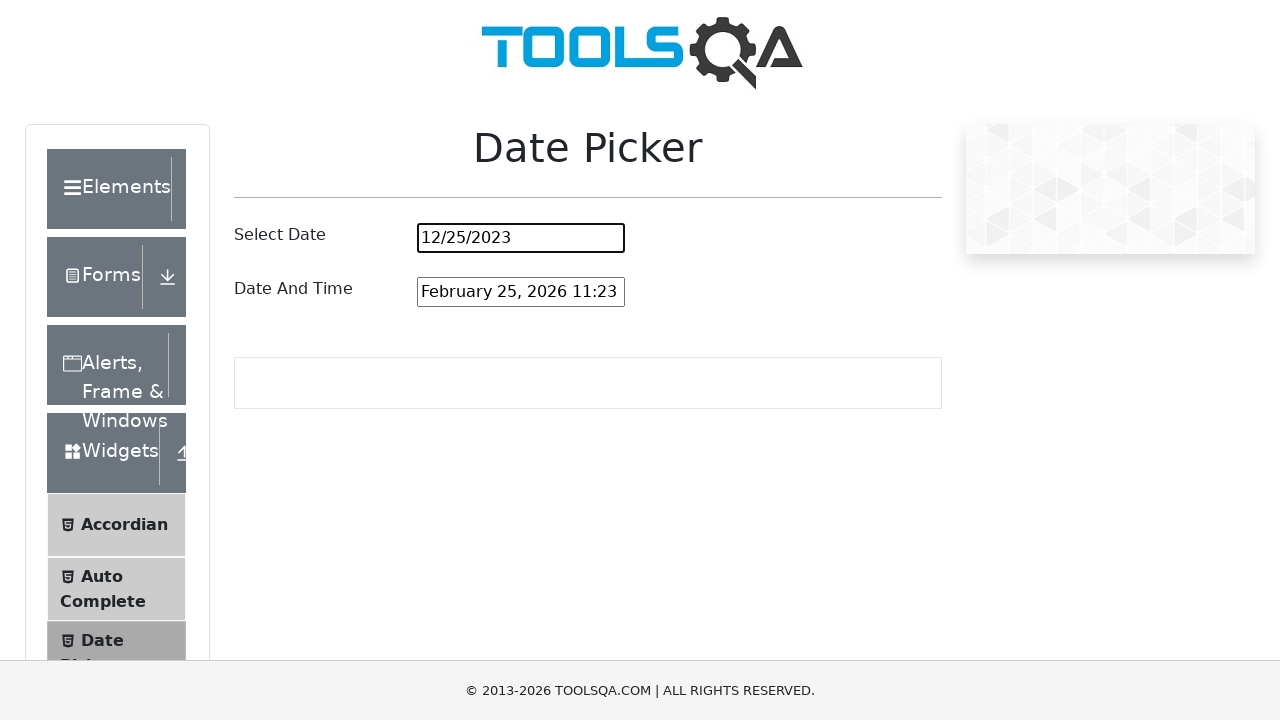

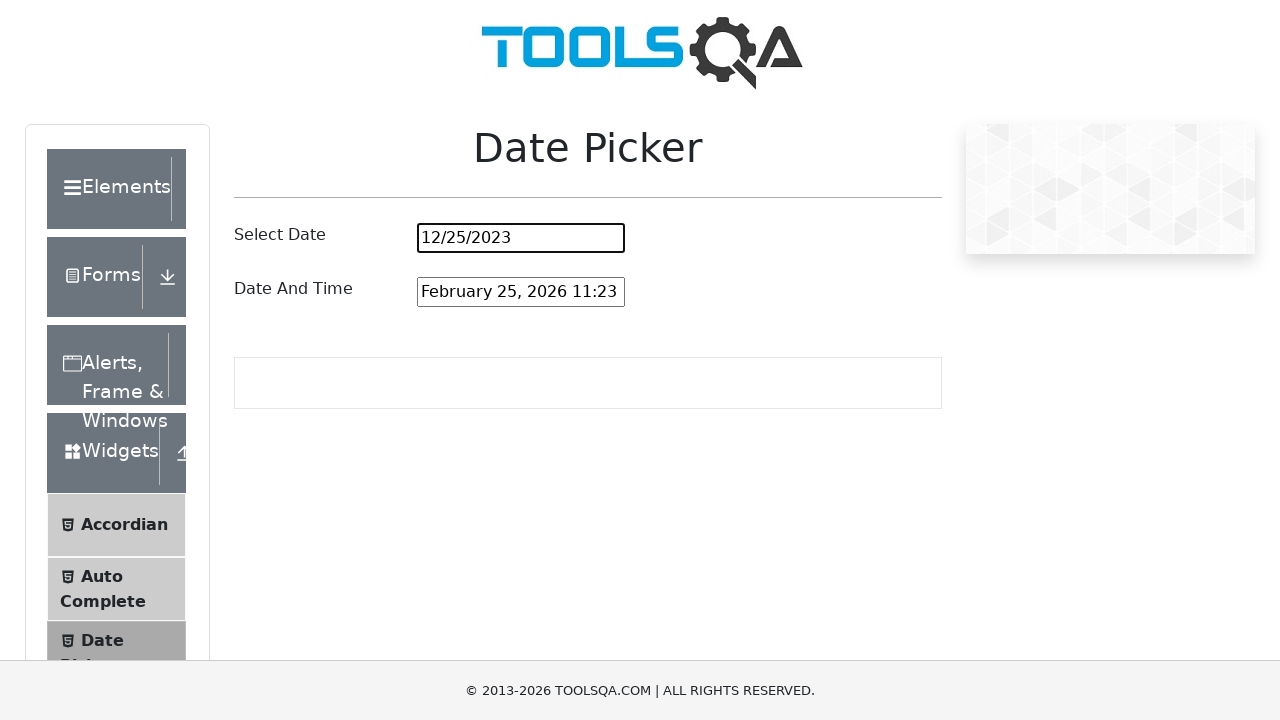